Tests basic page interaction by navigating to a blog page, extracting text from a link element, retrieving the page title via JavaScript, and getting the current URL for verification.

Starting URL: http://only-testing-blog.blogspot.in/2013/11/new-test.html

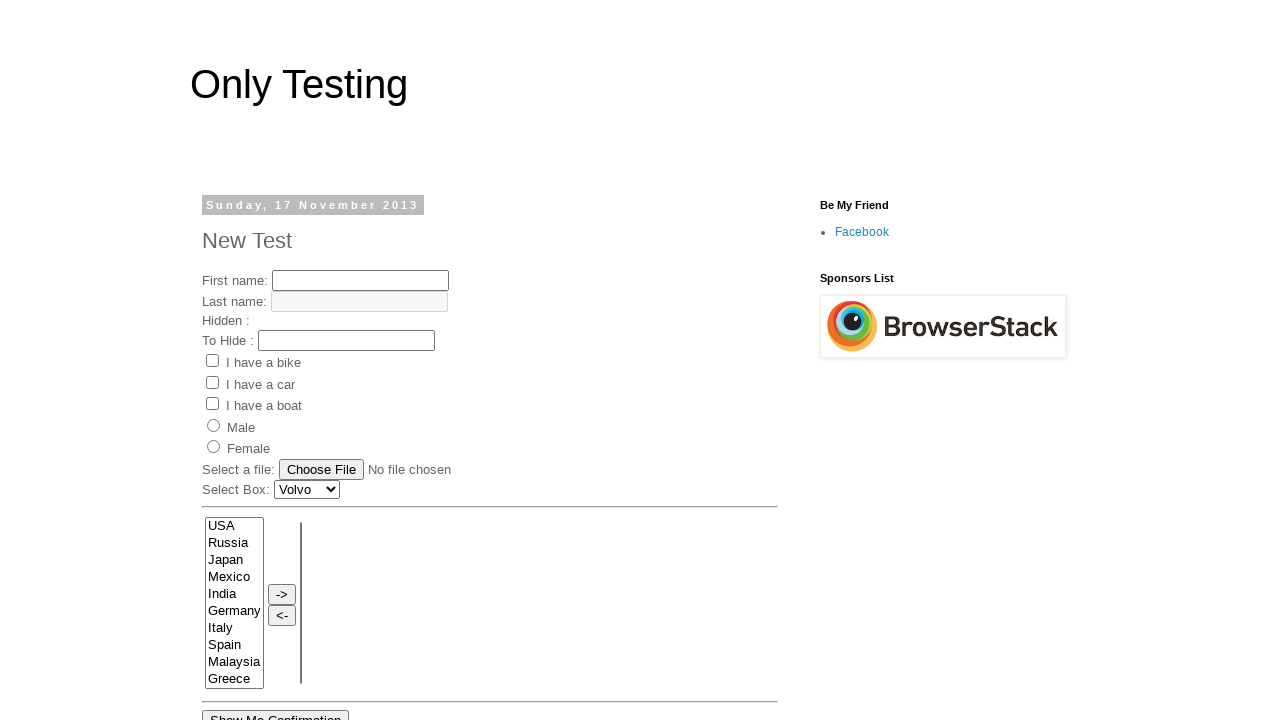

Located the 'Only Testing' link element
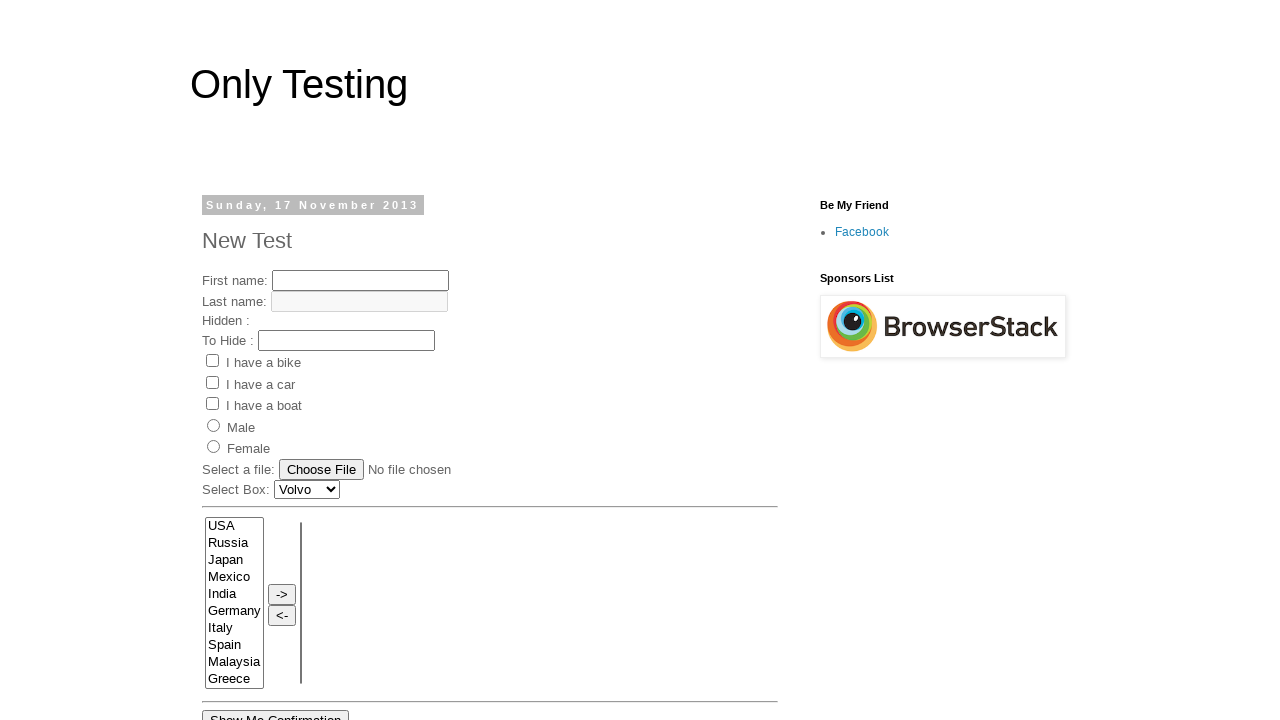

Extracted text from link: '
Only Testing
'
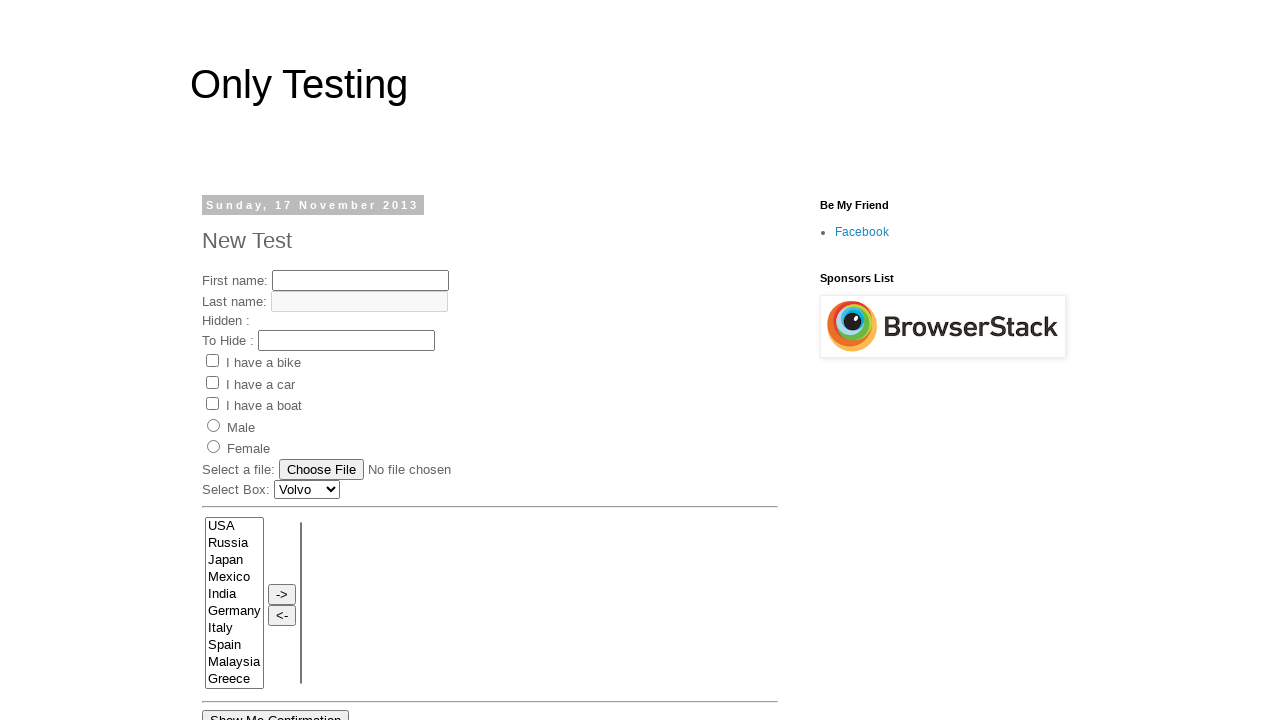

Retrieved page title via JavaScript: 'Only Testing: New Test'
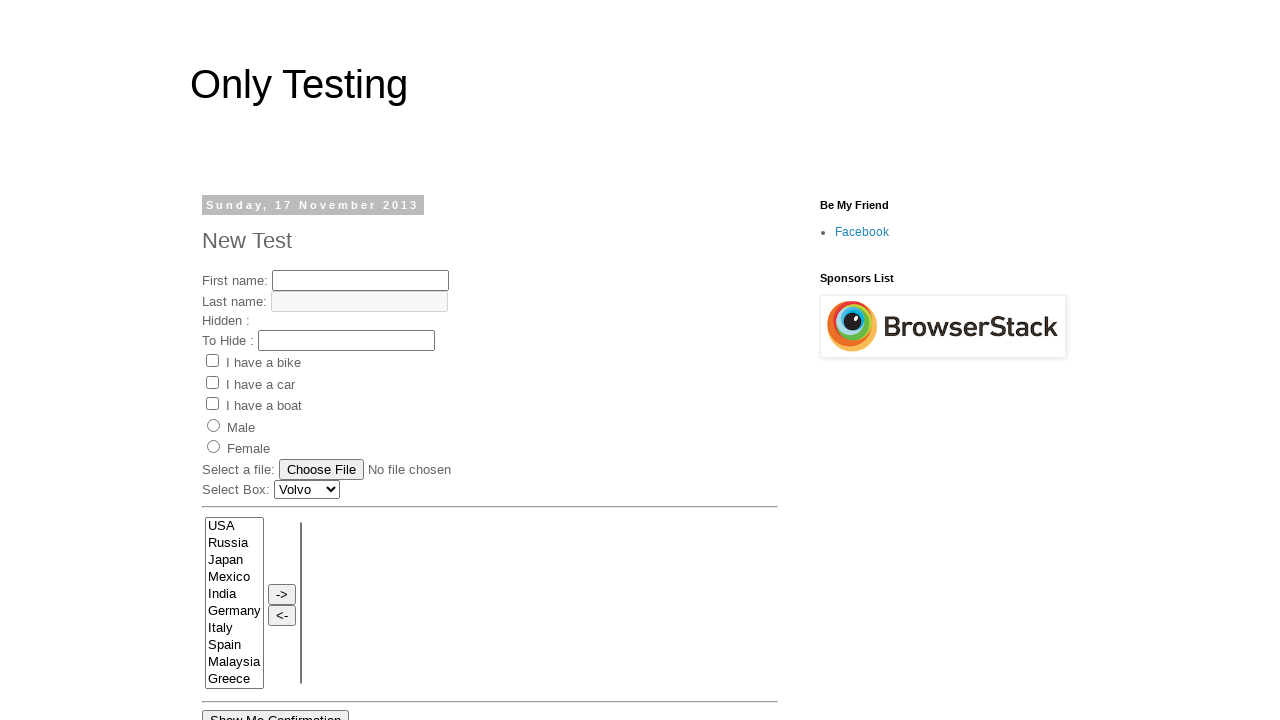

Verified current URL: 'http://only-testing-blog.blogspot.com/2013/11/new-test.html'
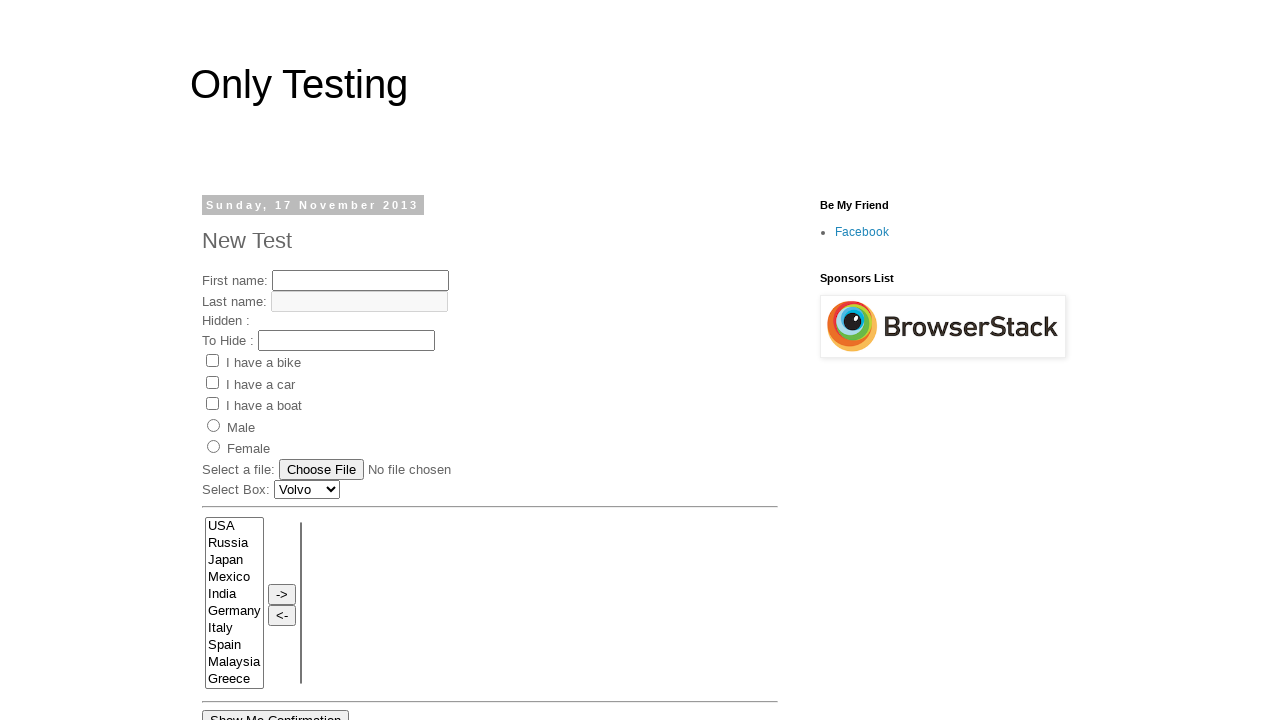

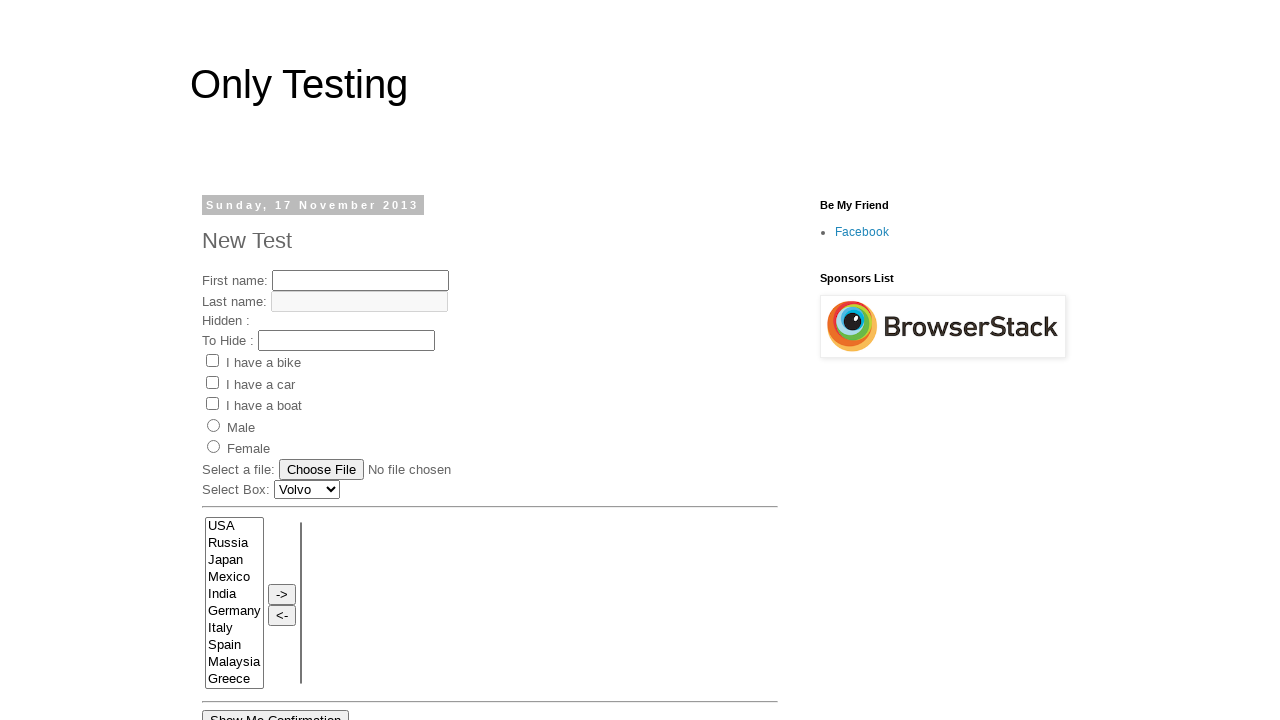